Tests JavaScript prompt alert by triggering the dialog, entering text "Loop Academy", accepting it, and verifying the entered text is displayed.

Starting URL: https://loopcamp.vercel.app/javascript-alerts.html

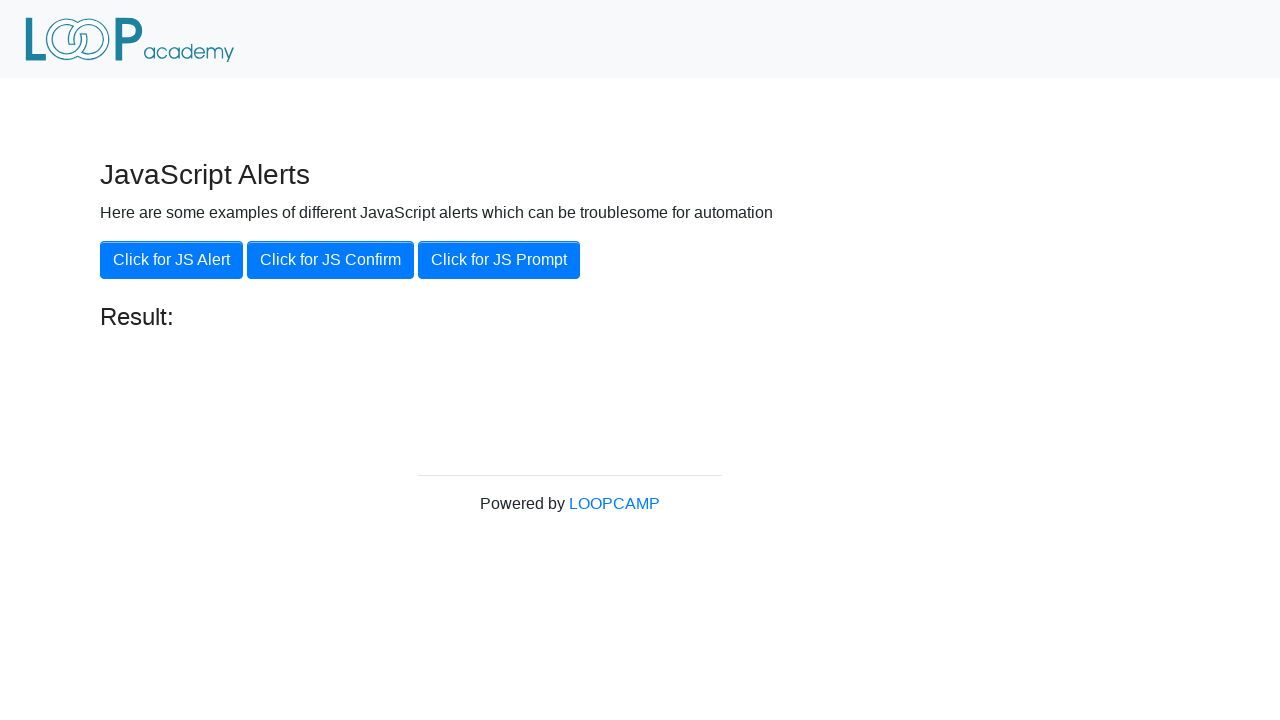

Set up dialog handler to accept prompt and enter 'Loop Academy'
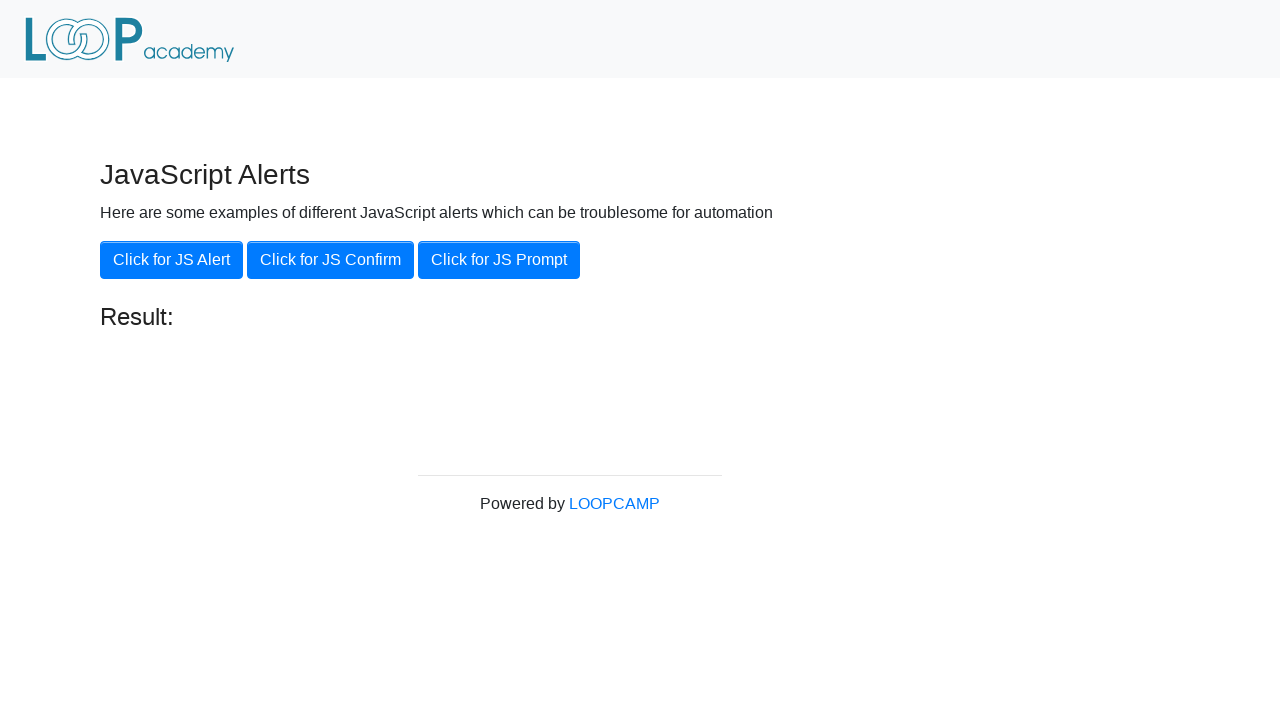

Clicked 'Click for JS Prompt' button to trigger prompt alert at (499, 260) on xpath=//button[contains(text(),'Click for JS Prompt')]
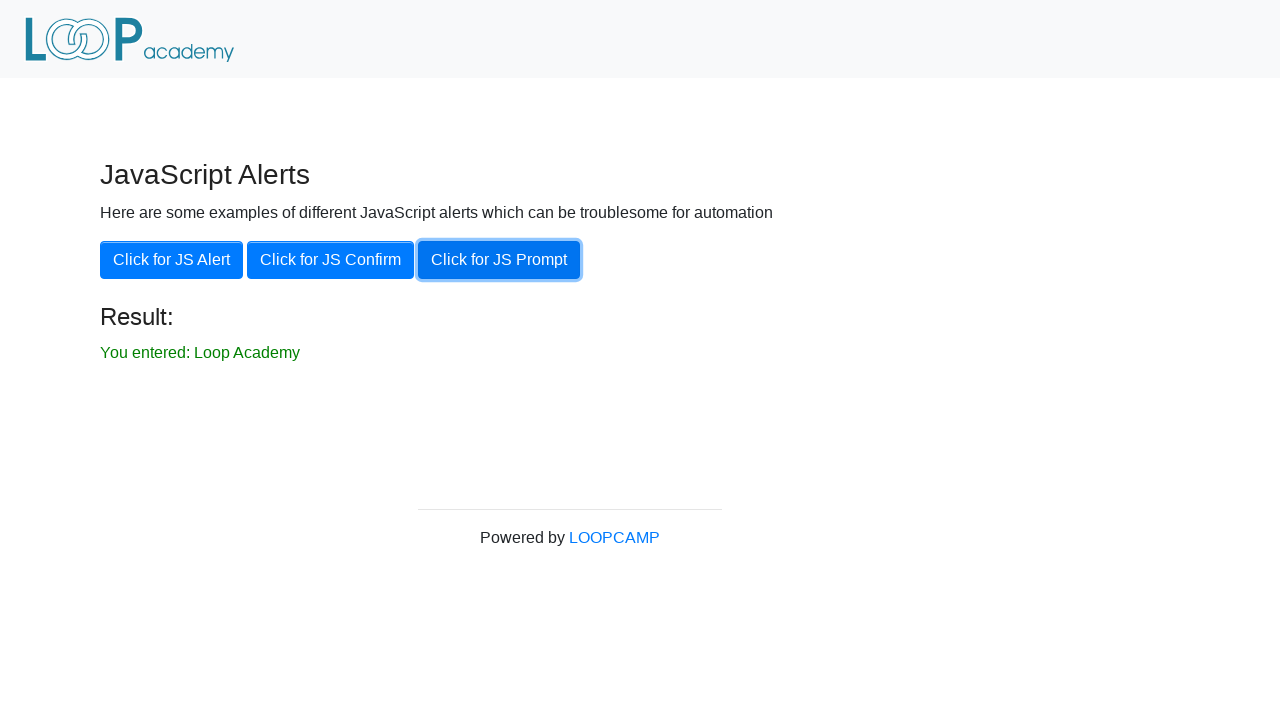

Located result element containing entered text
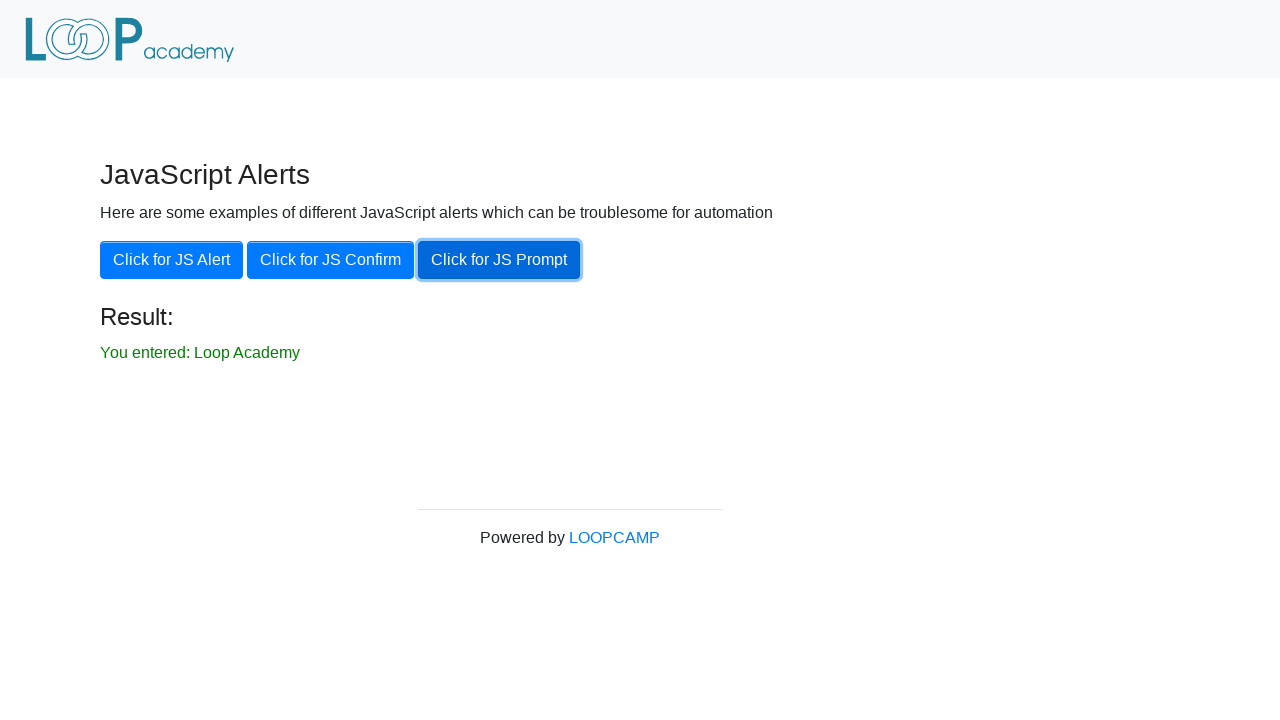

Verified that result element displays 'You entered: Loop Academy'
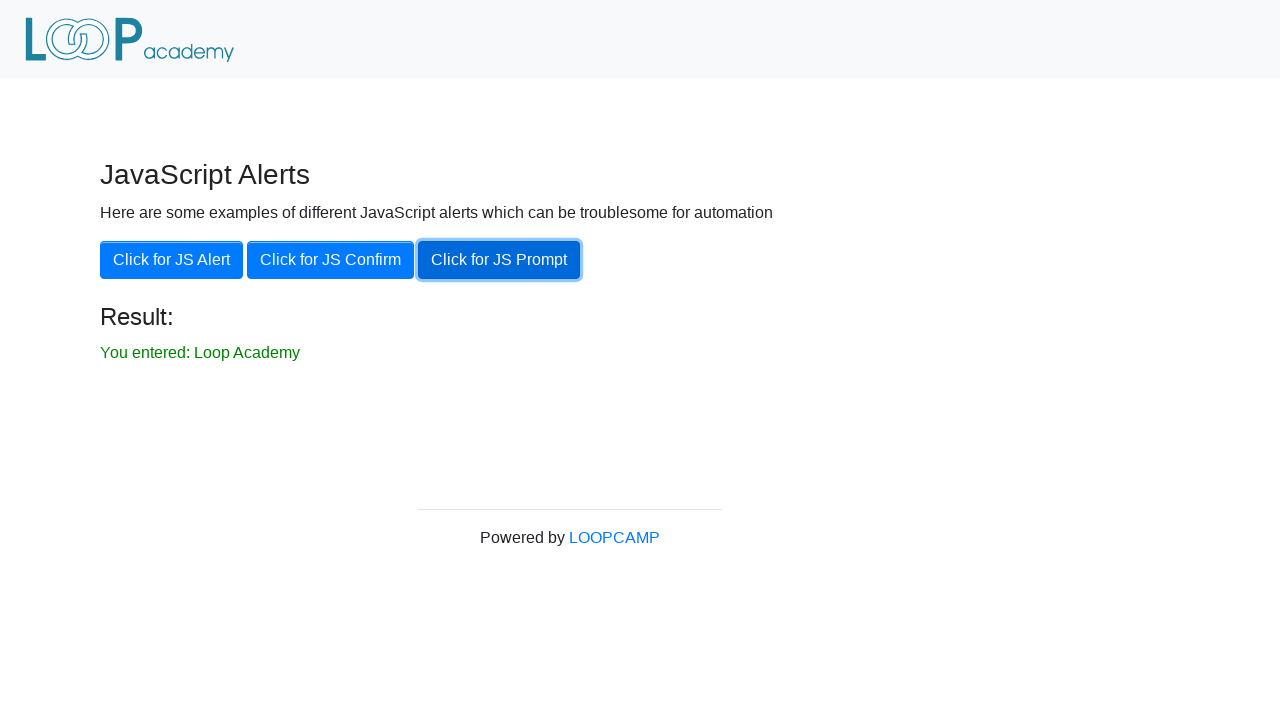

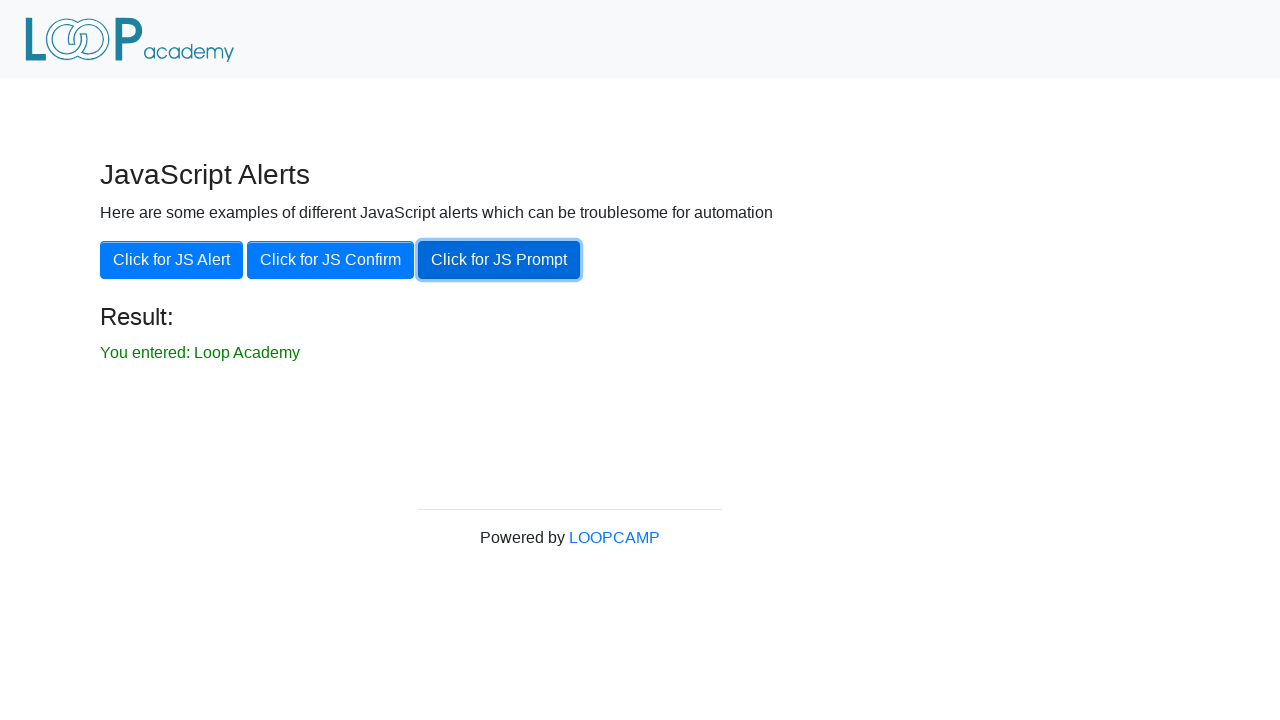